Tests registration form validation when confirm email doesn't match the original email, verifying the mismatch error message.

Starting URL: https://alada.vn/tai-khoan/dang-ky.html

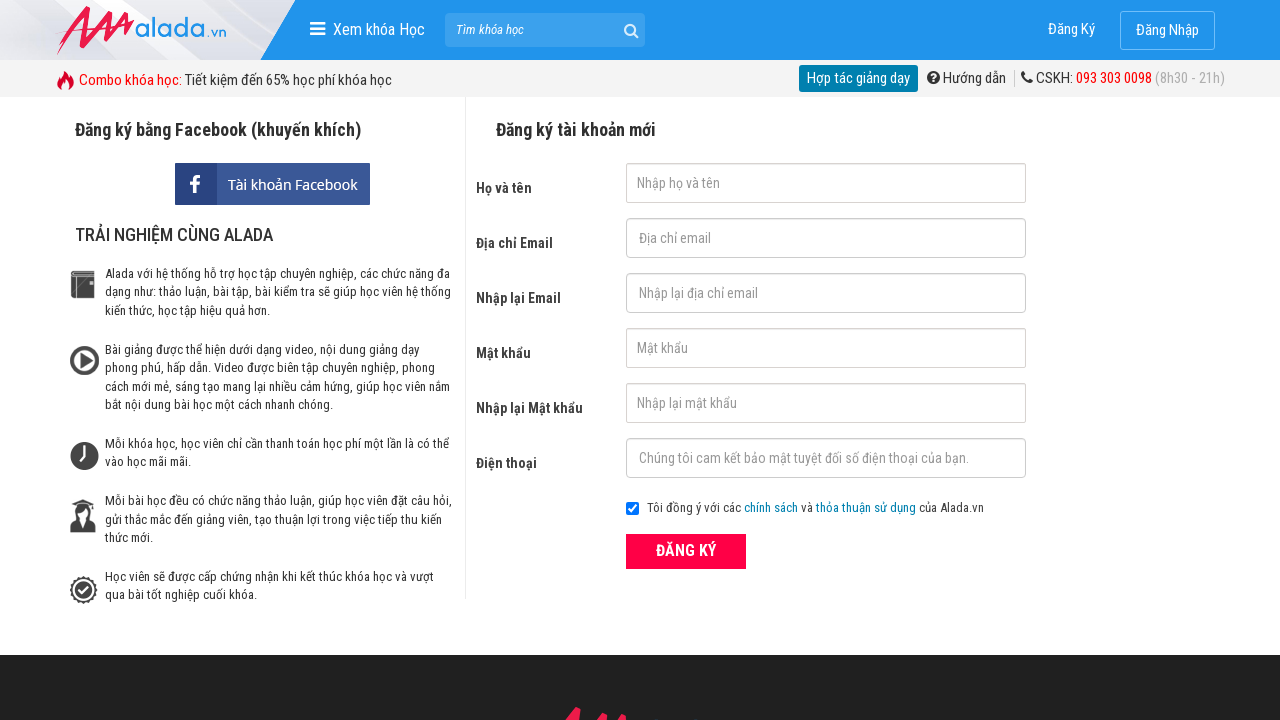

Filled first name field with 'Hanna Nguyen' on #txtFirstname
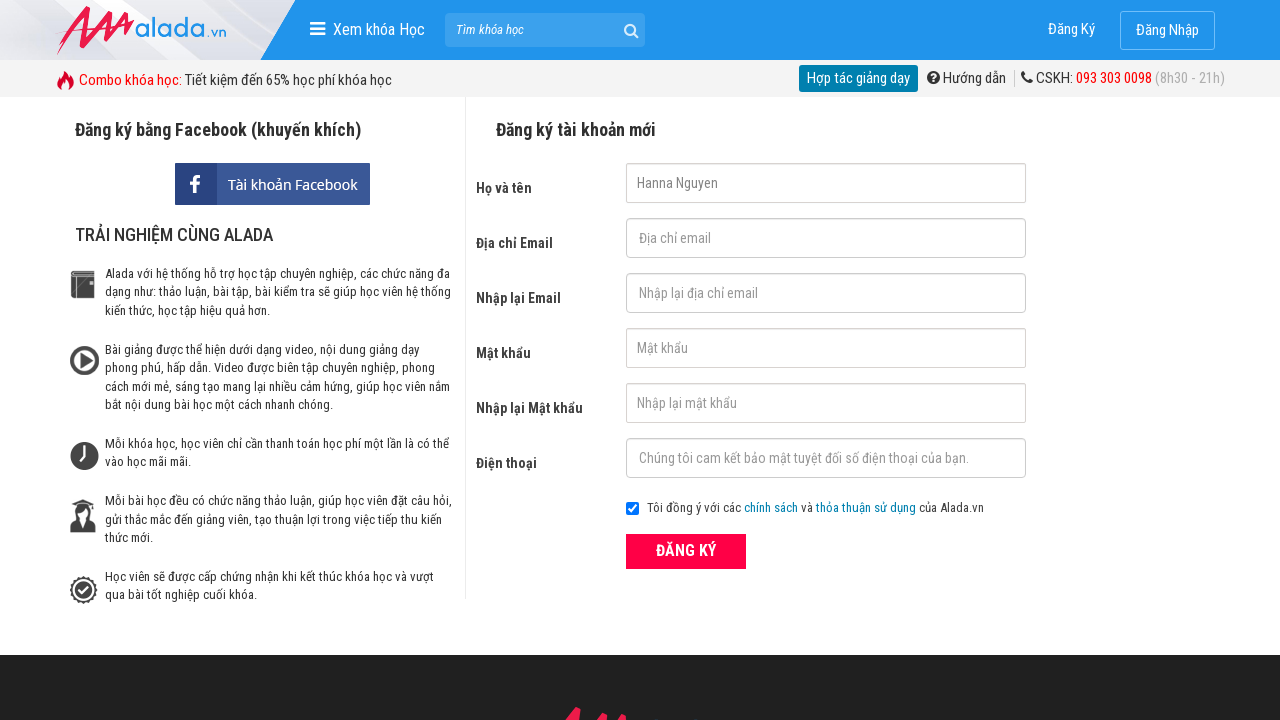

Filled email field with 'test@gmail.com' on #txtEmail
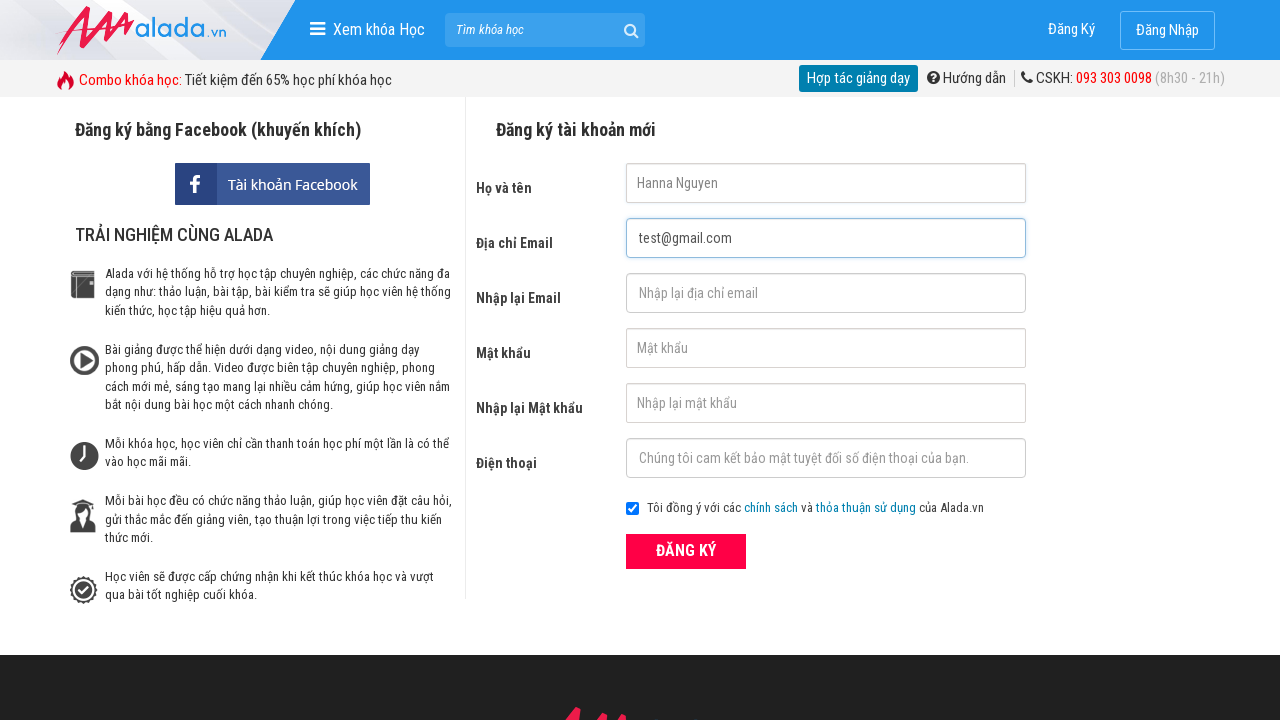

Filled confirm email field with mismatched email 'test@1234' on #txtCEmail
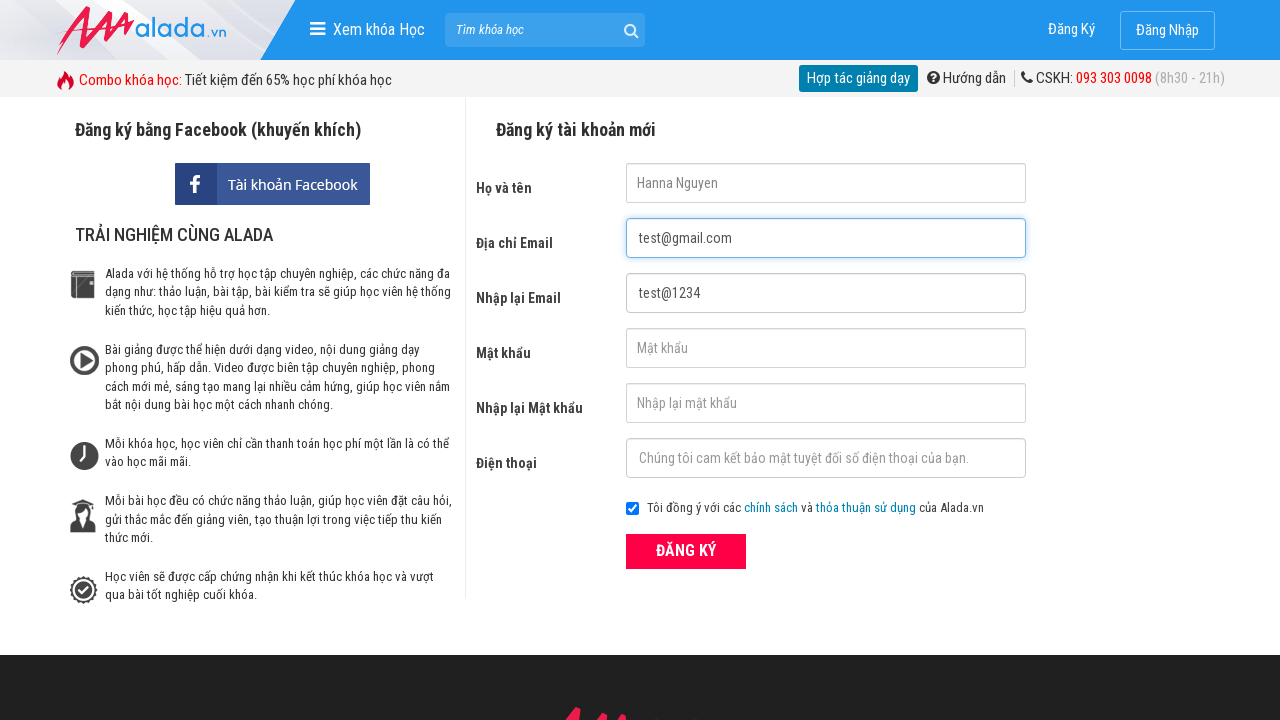

Filled password field with '123456@' on #txtPassword
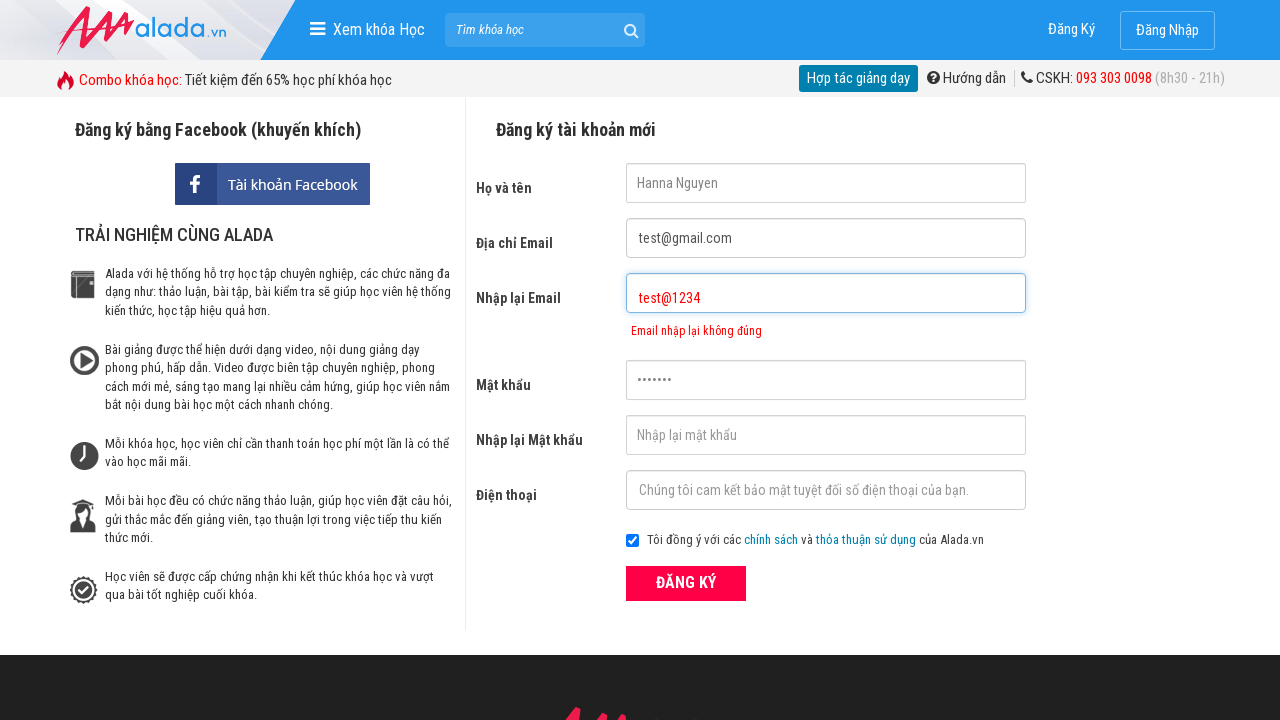

Filled confirm password field with '123456@' on #txtCPassword
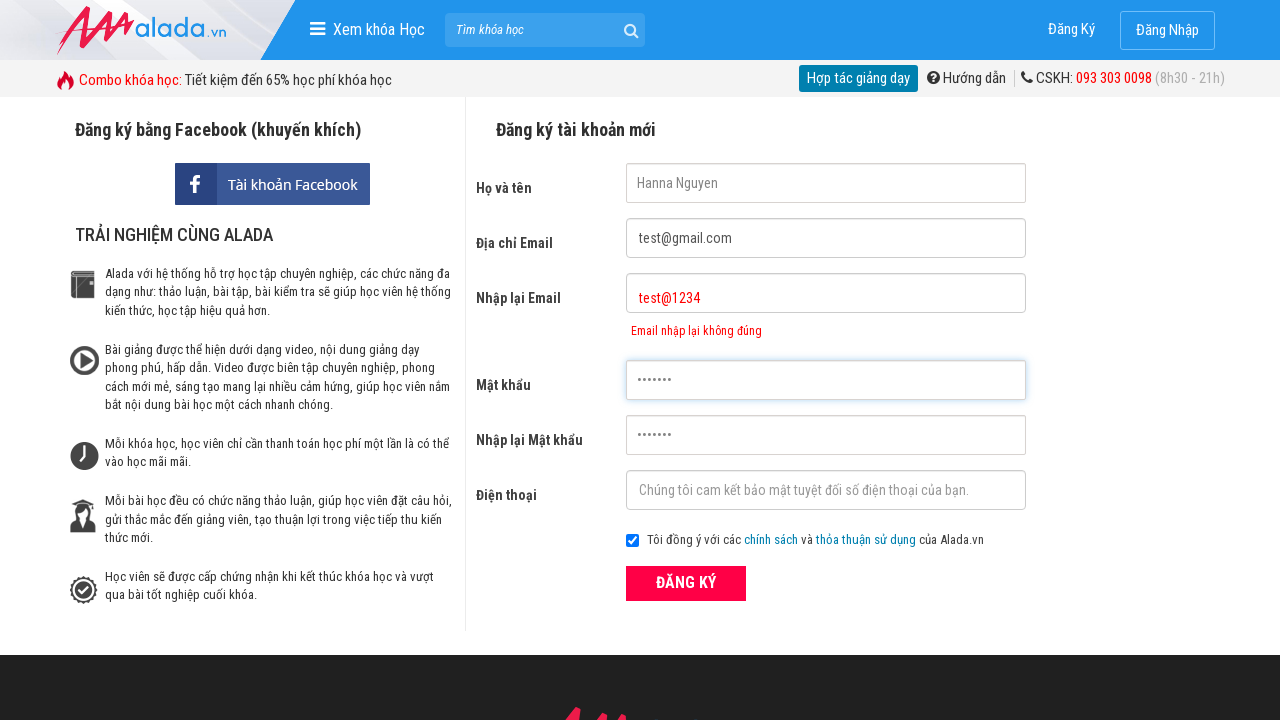

Filled phone field with '03099888888' on #txtPhone
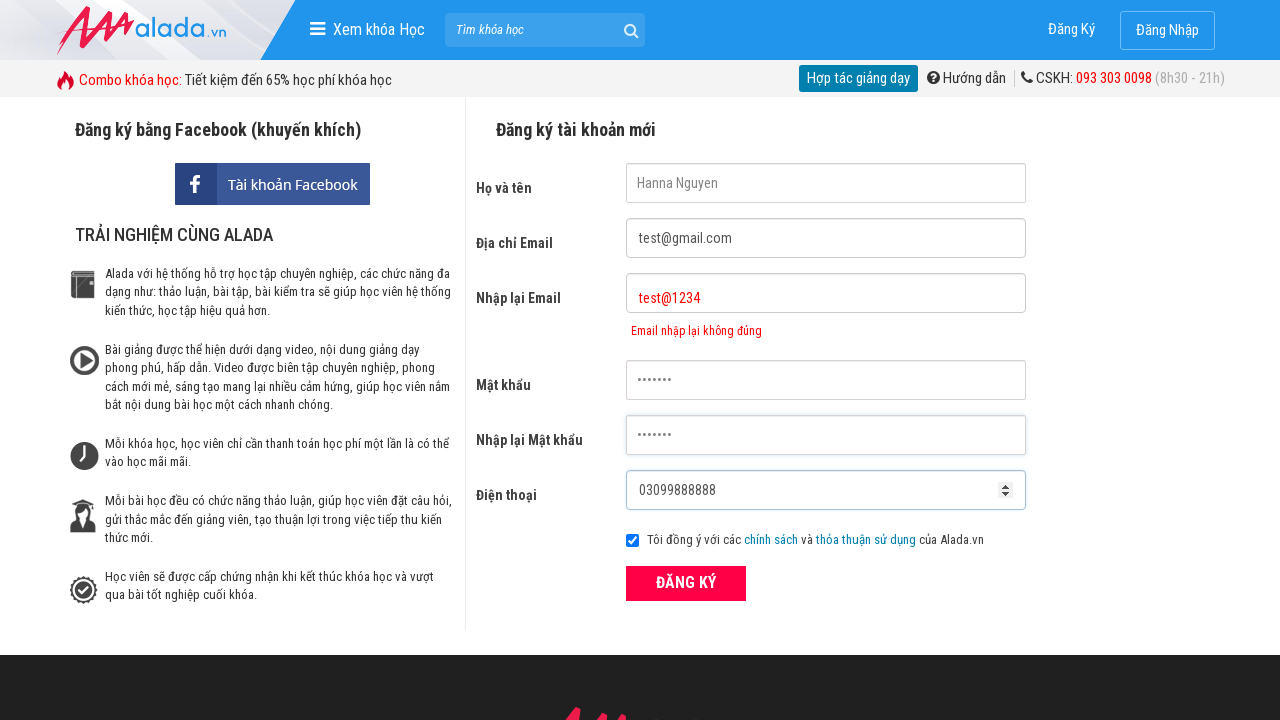

Clicked ĐĂNG KÝ (Register) submit button at (686, 583) on xpath=//button[text()='ĐĂNG KÝ' and @type='submit']
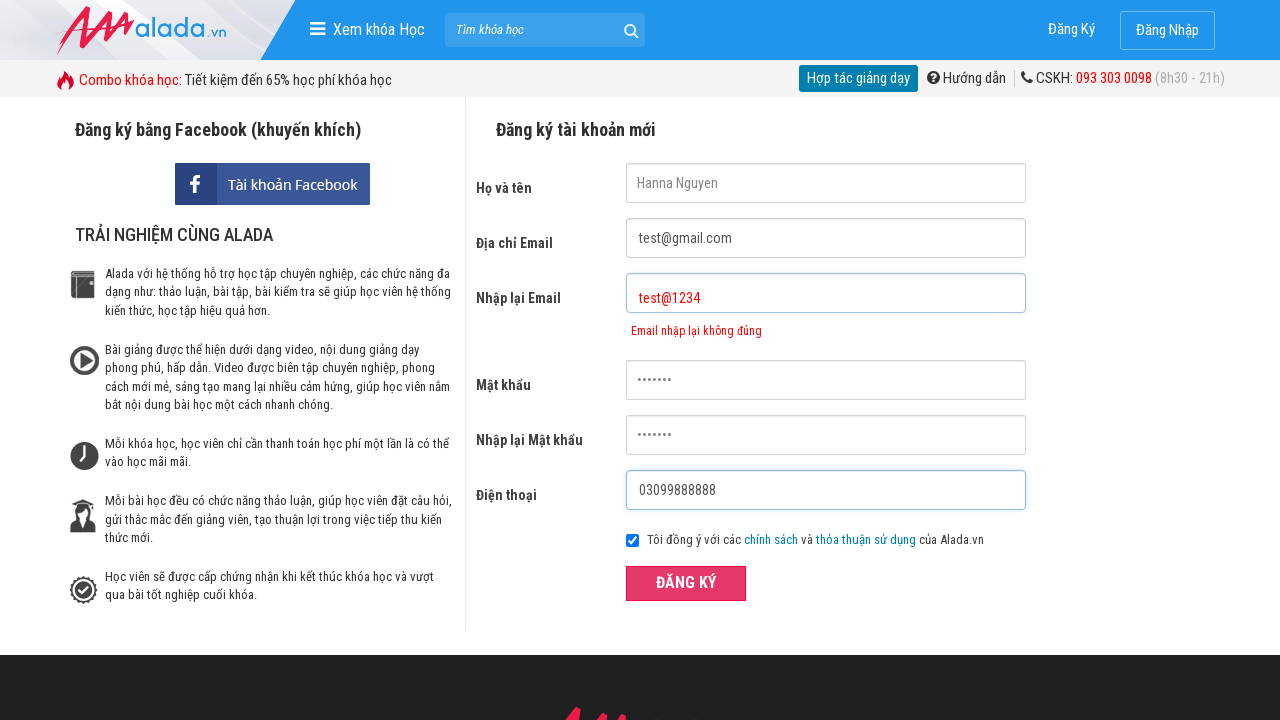

Confirm email error message appeared, validating email mismatch detection
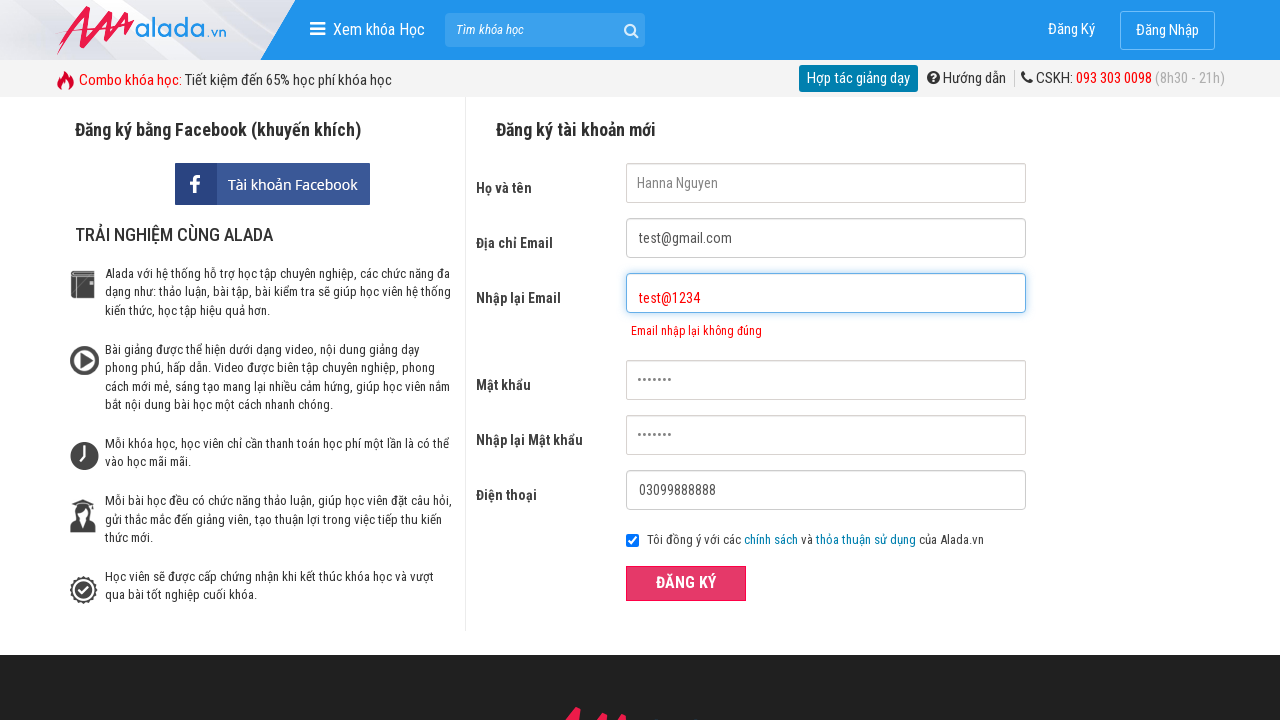

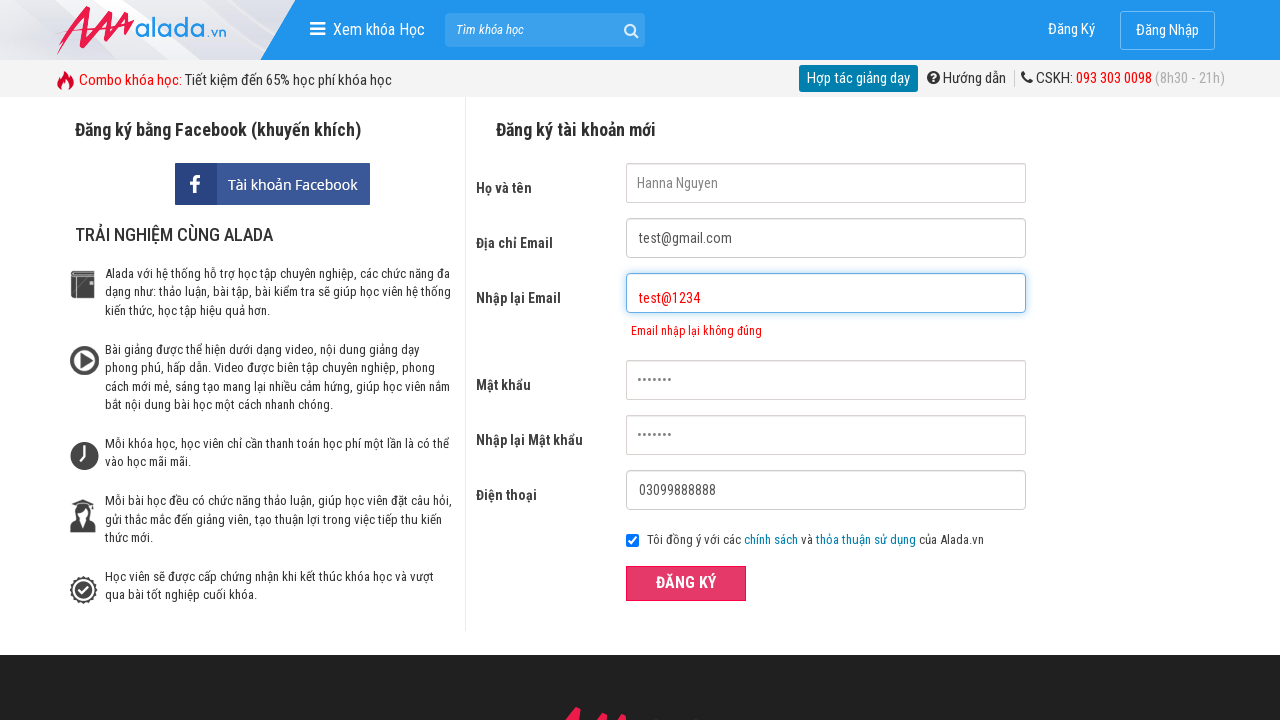